Tests JavaScript prompt dialog by clicking prompt button, entering text, and accepting the dialog

Starting URL: https://the-internet.herokuapp.com/javascript_alerts

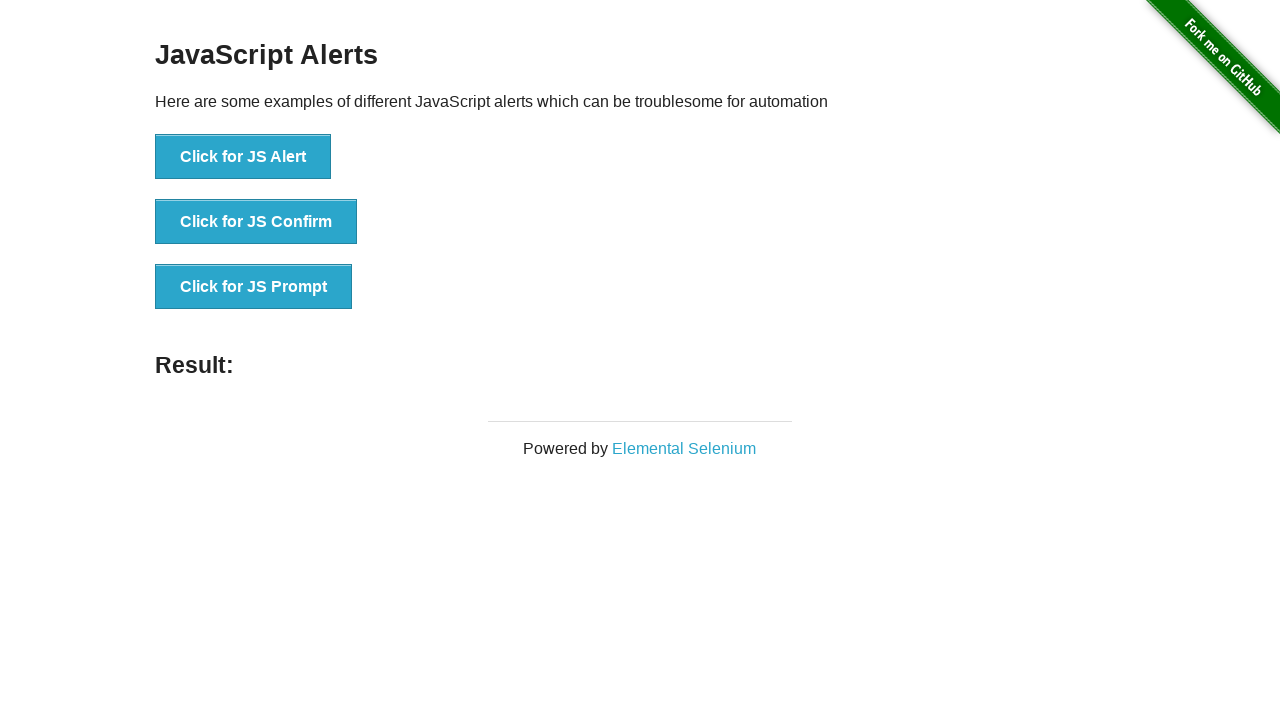

Set up dialog handler to accept prompt with text 'TestInput123'
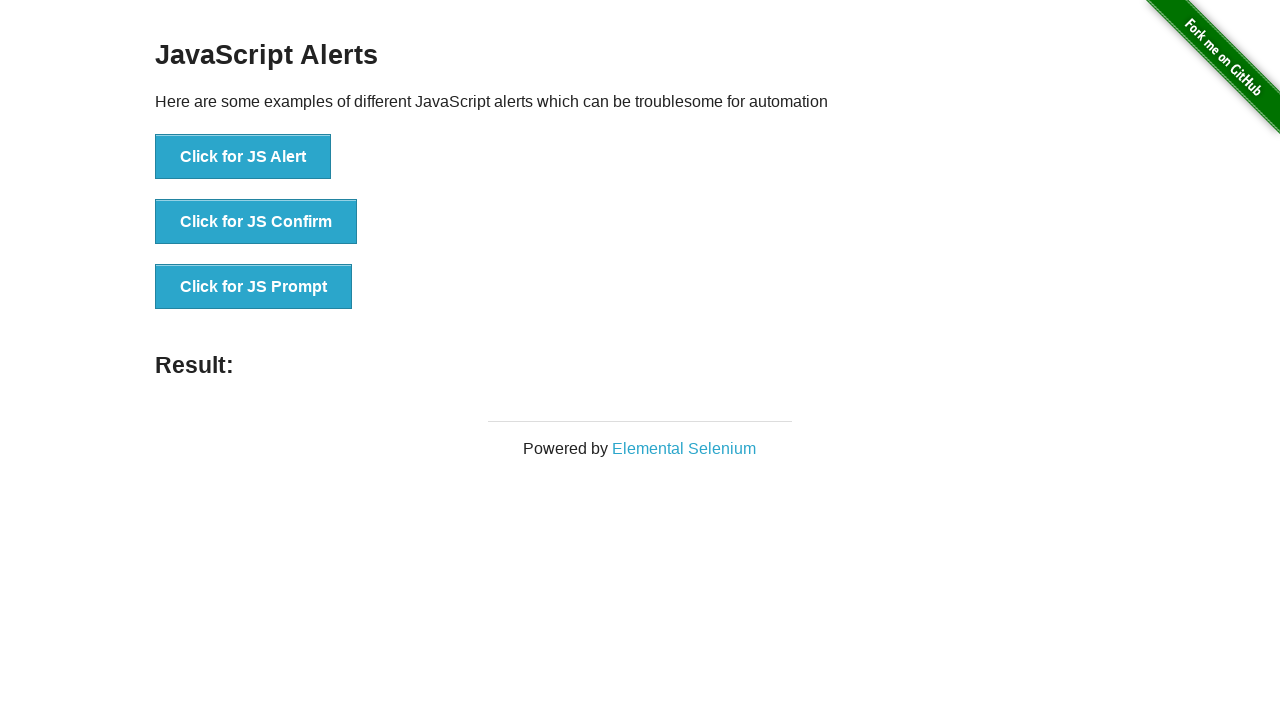

Clicked the JavaScript prompt button at (254, 287) on xpath=//button[@onclick='jsPrompt()']
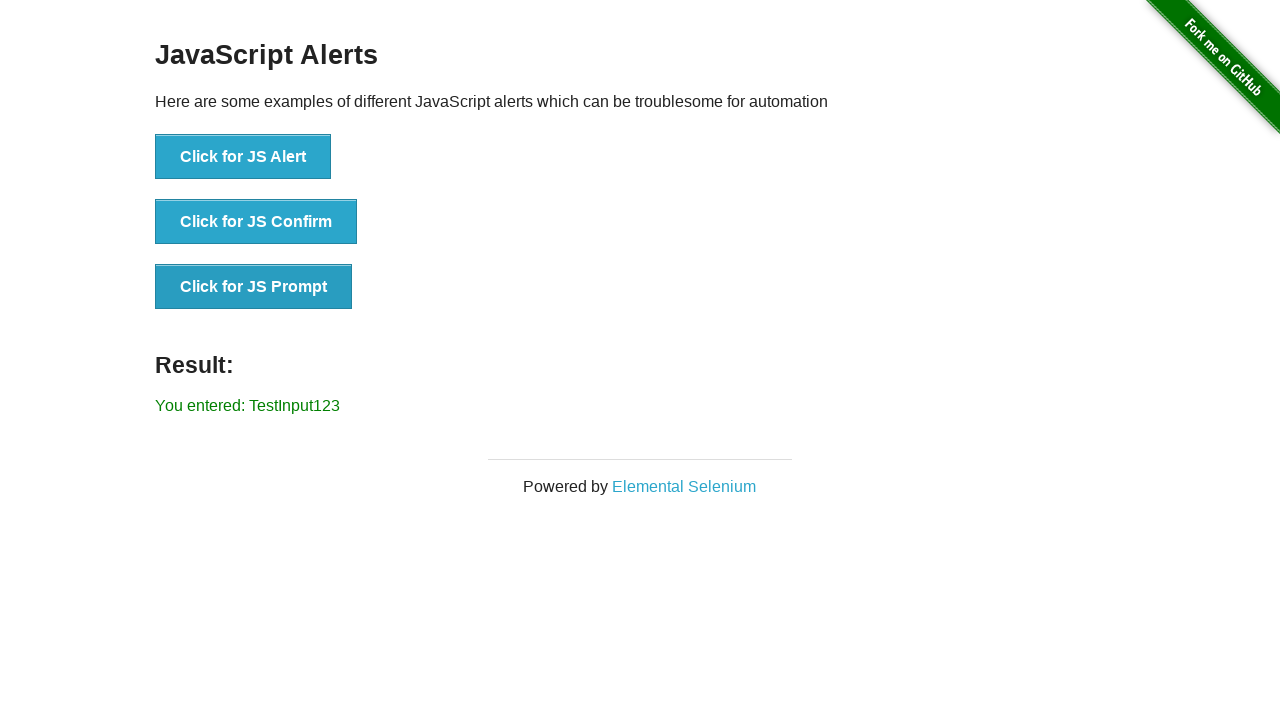

Result element loaded after prompt dialog was accepted
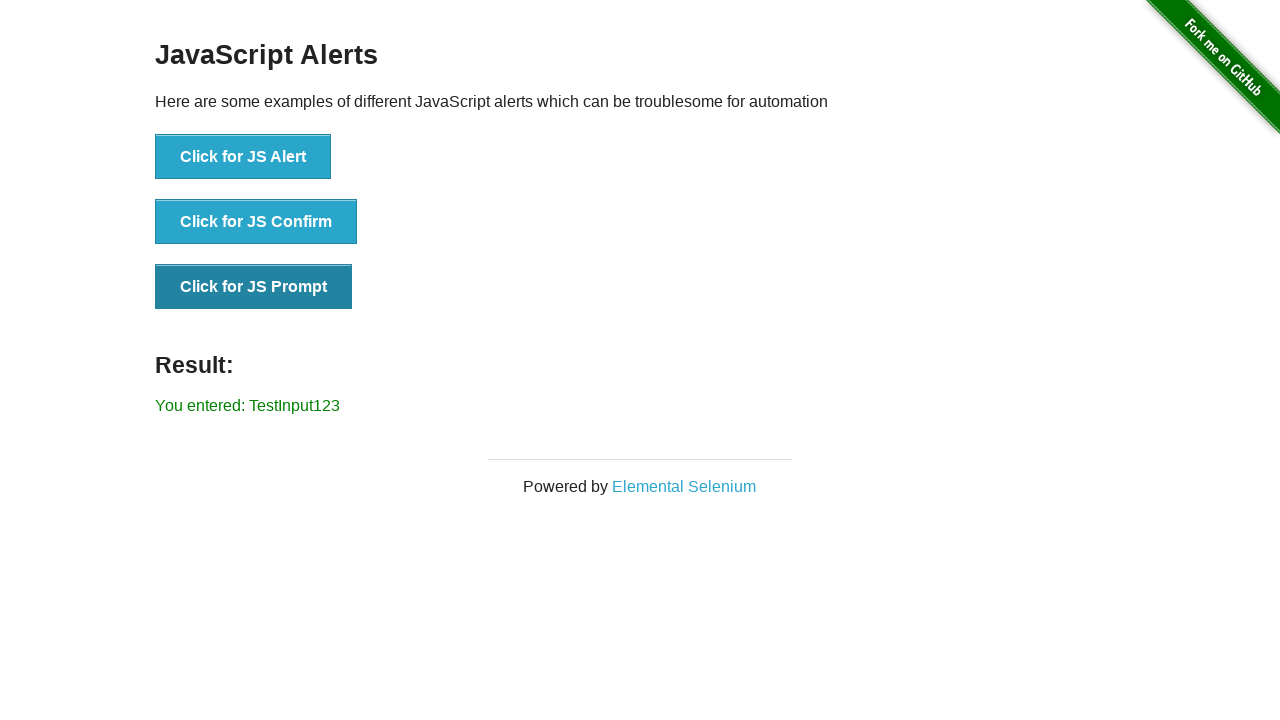

Retrieved result text from page
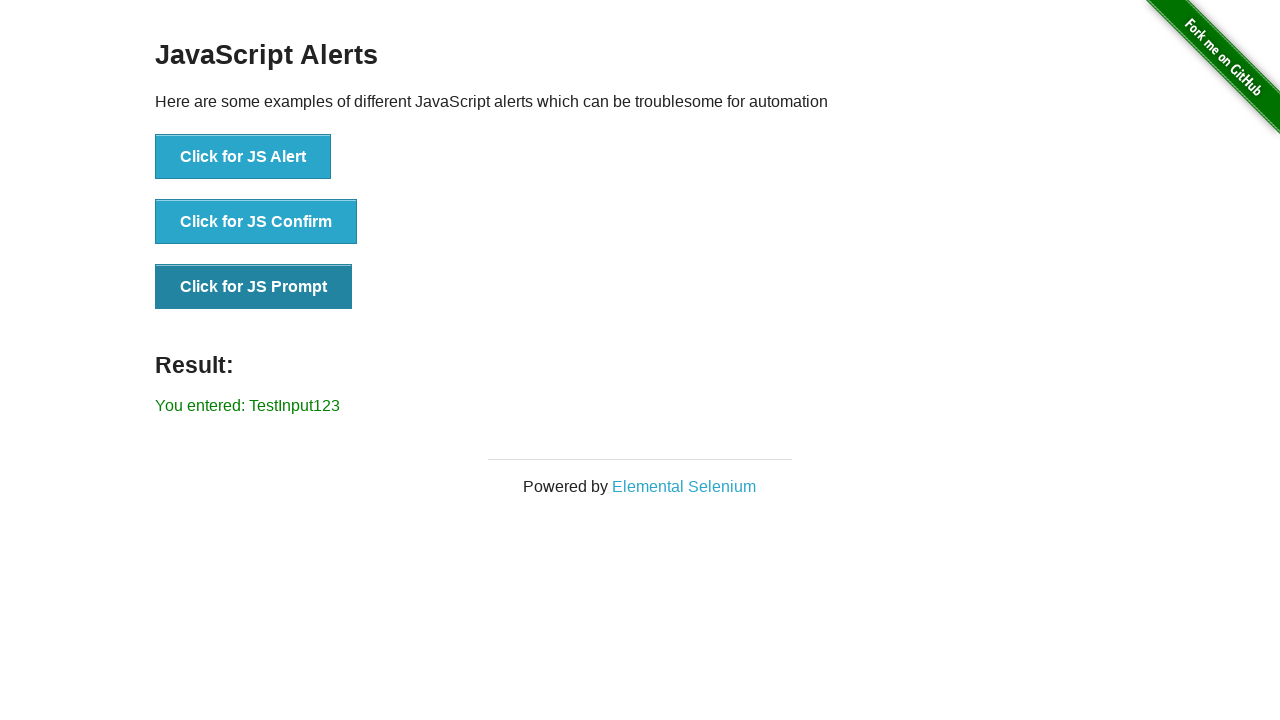

Verified prompt result text matches expected value 'You entered: TestInput123'
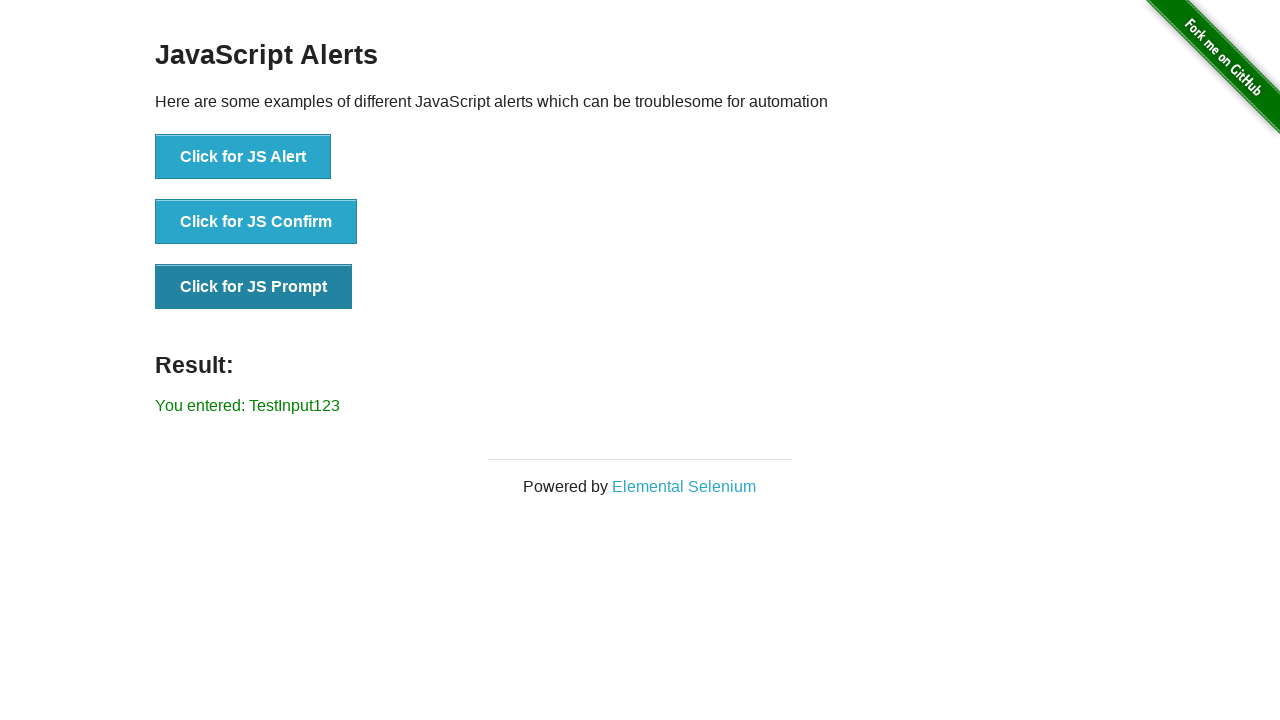

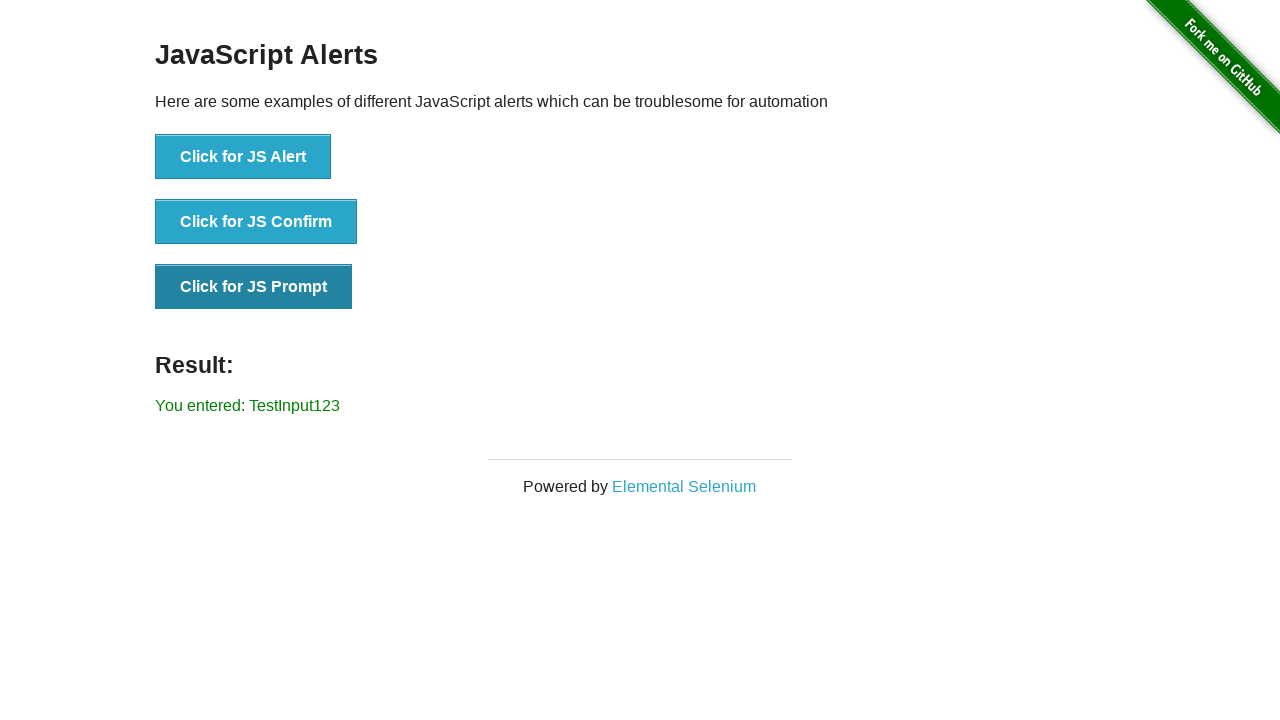